Tests adding an Espresso to the cart, hovering over the total, and navigating to the cart page.

Starting URL: https://coffee-cart.app/

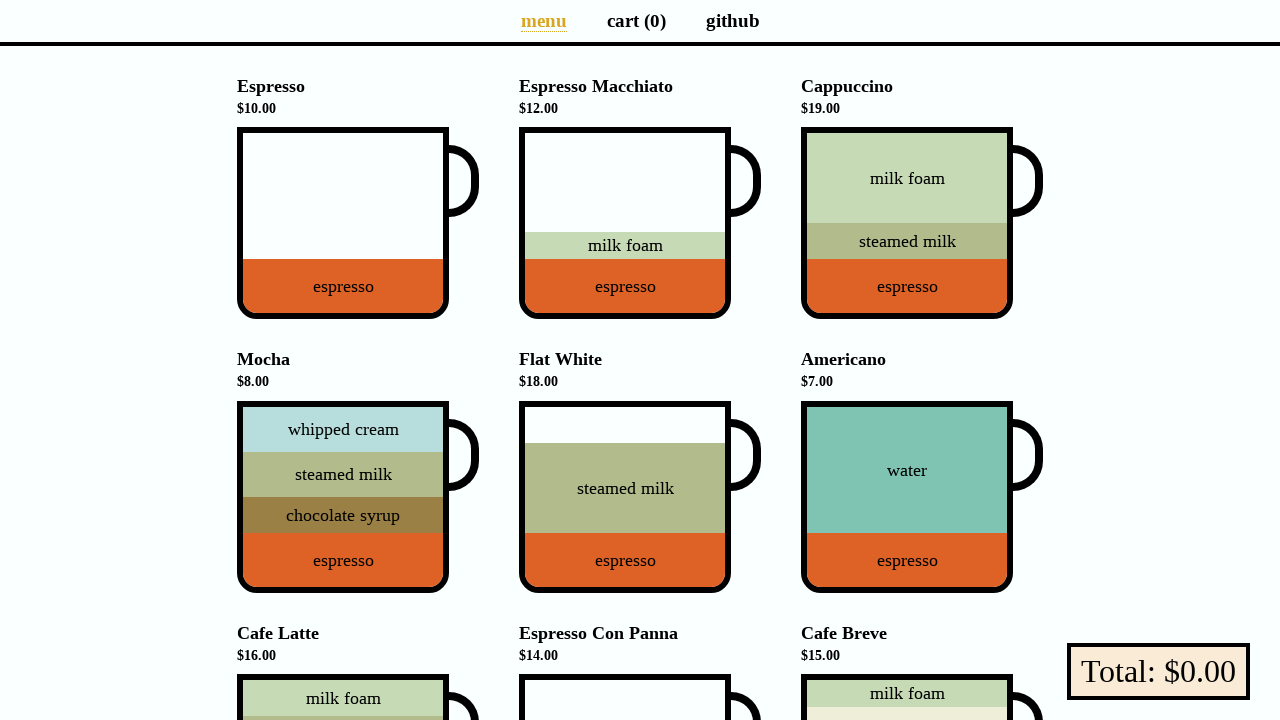

Clicked on Espresso coffee item to add to cart at (343, 223) on [data-cy='Espresso']
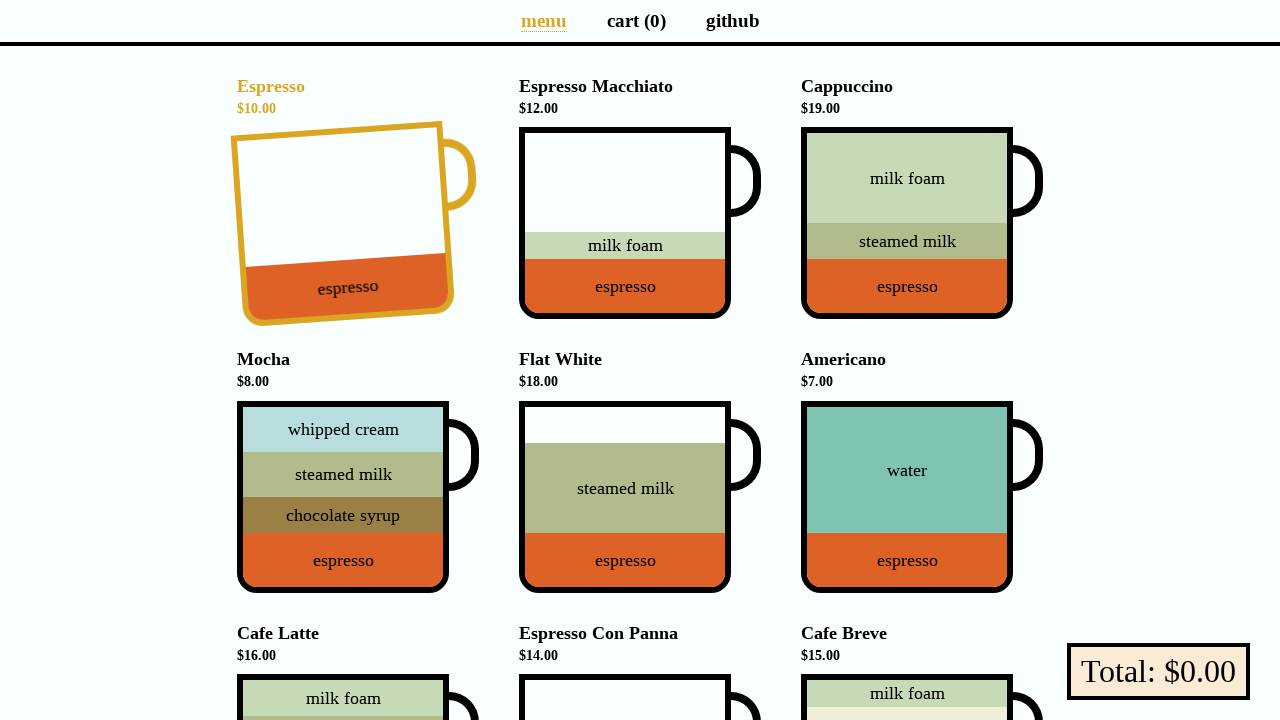

Hovered over Total/Pay element to reveal cart options at (1158, 672) on .pay
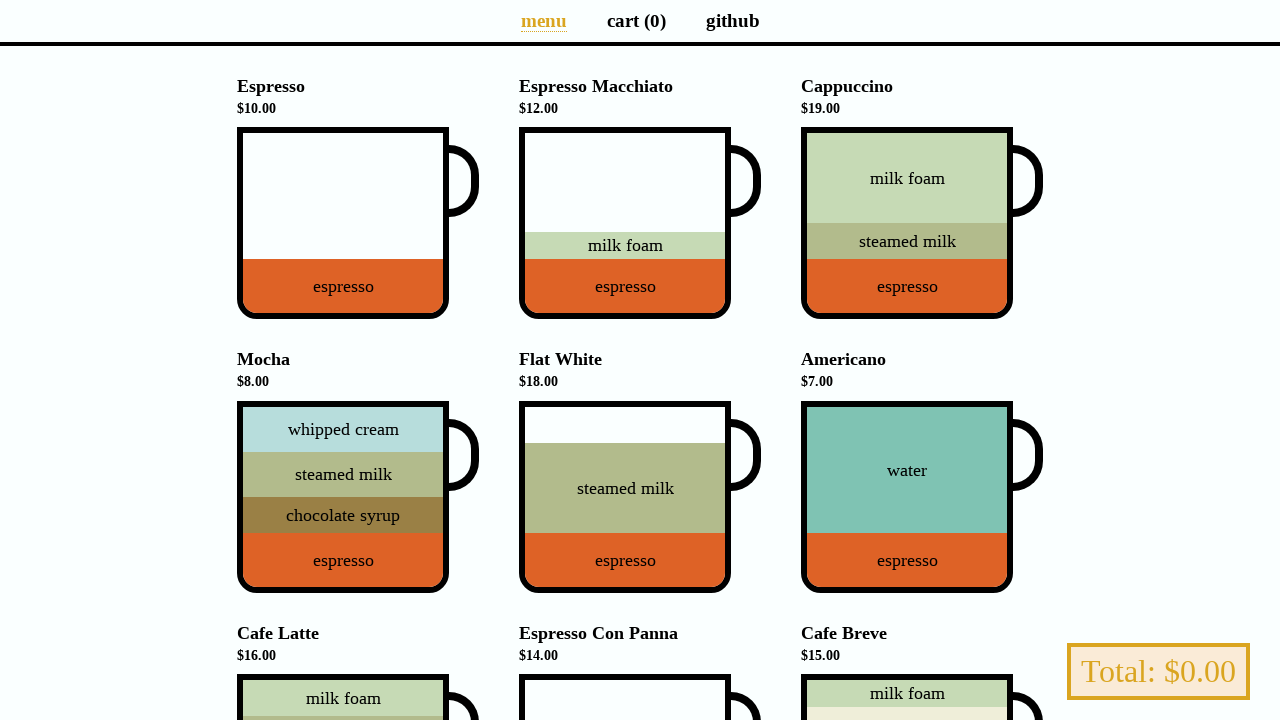

Clicked on 'View Cart' link at (636, 20) on a[href='/cart']
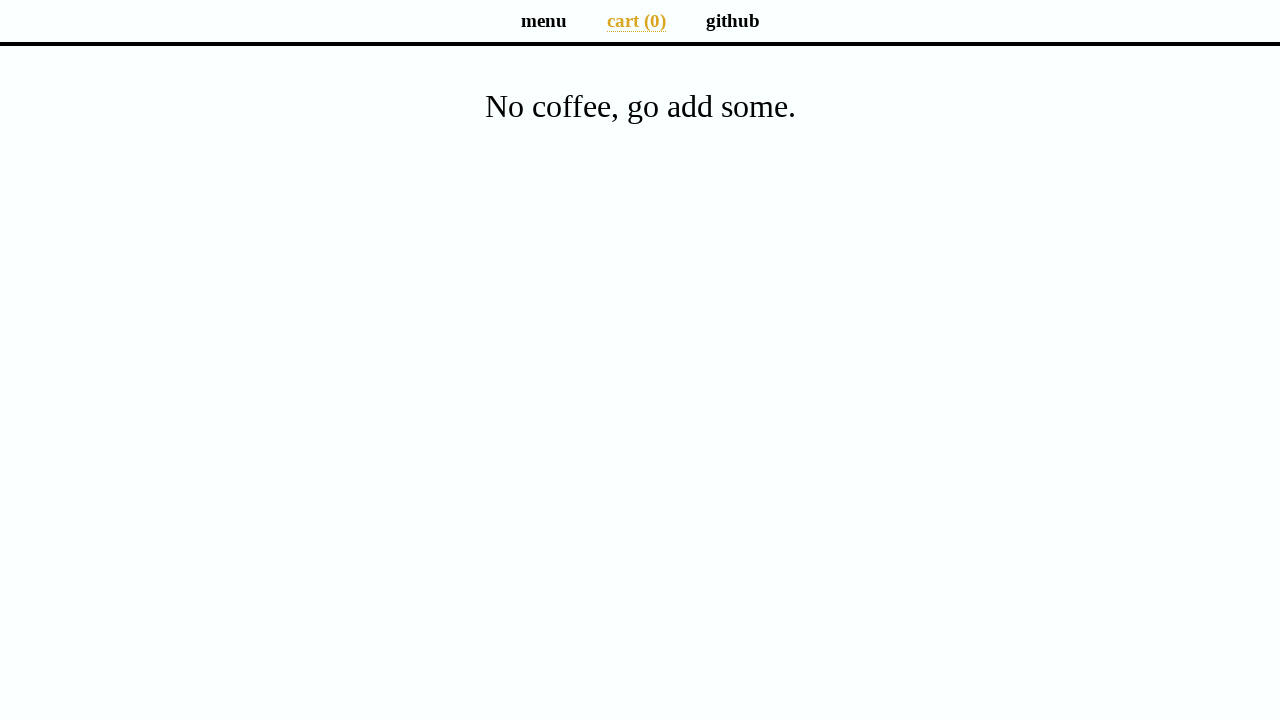

Cart page loaded successfully
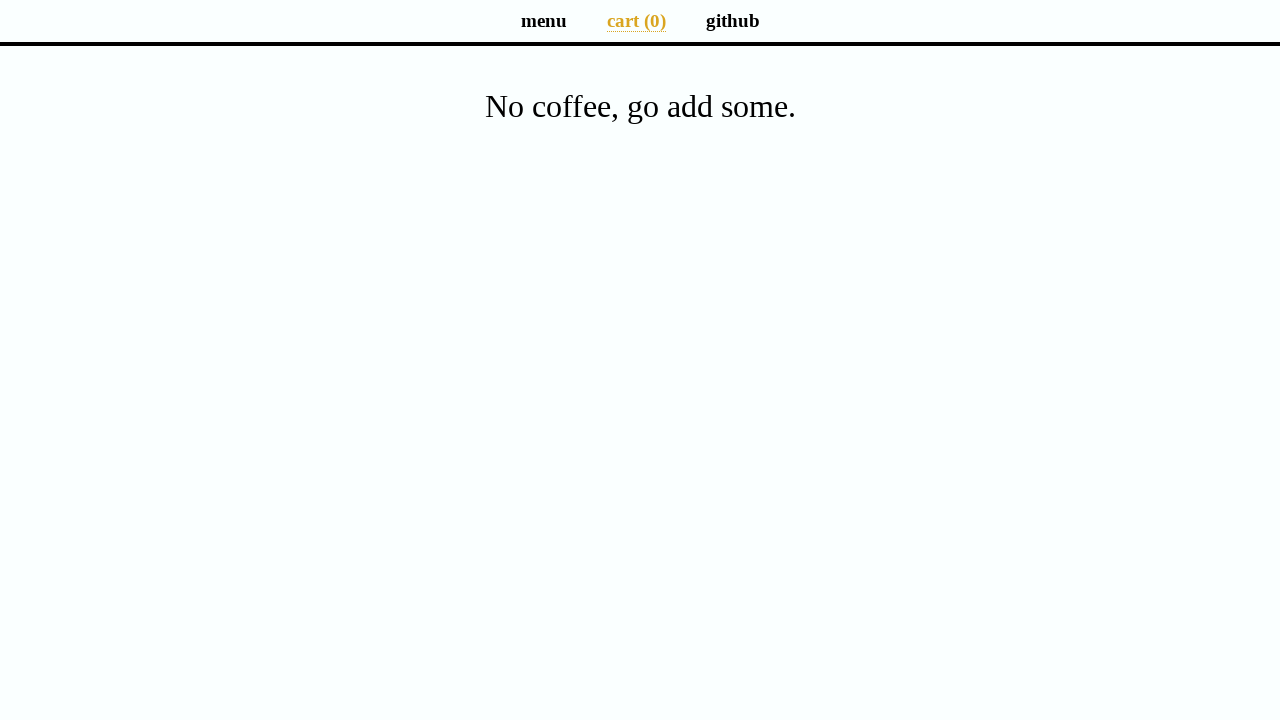

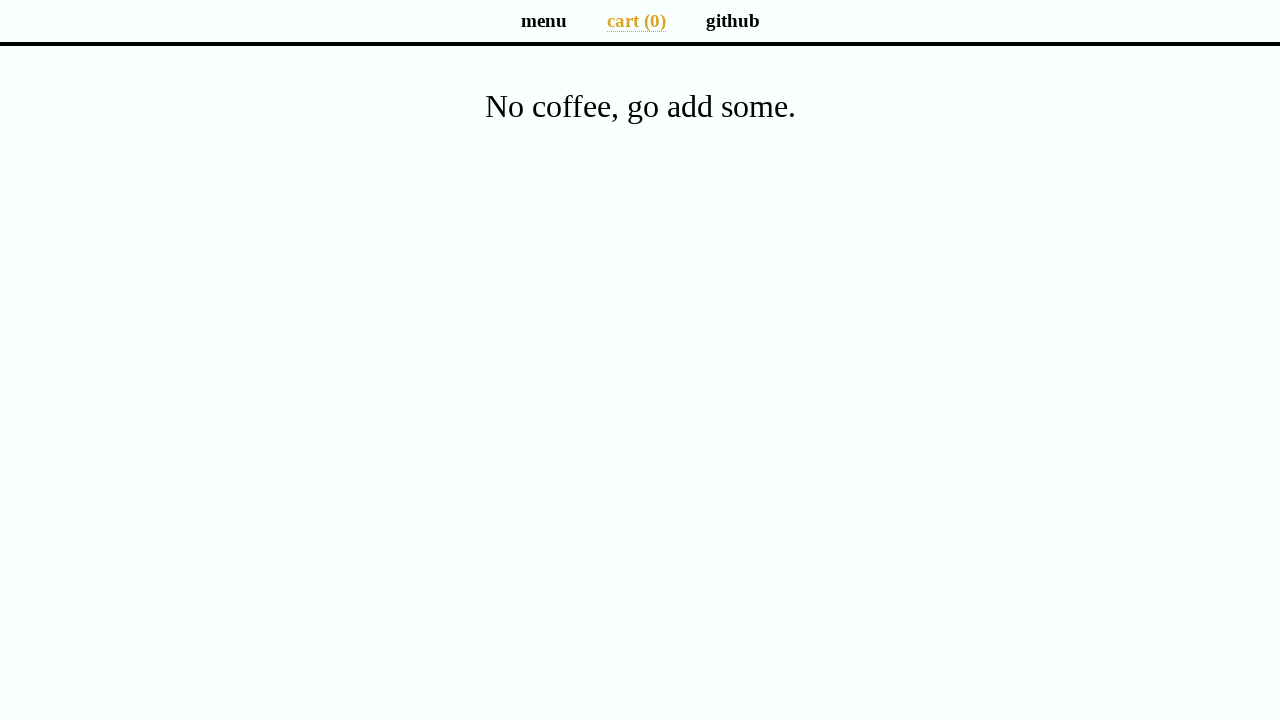